Tests file download functionality by clicking a download link

Starting URL: https://the-internet.herokuapp.com/download

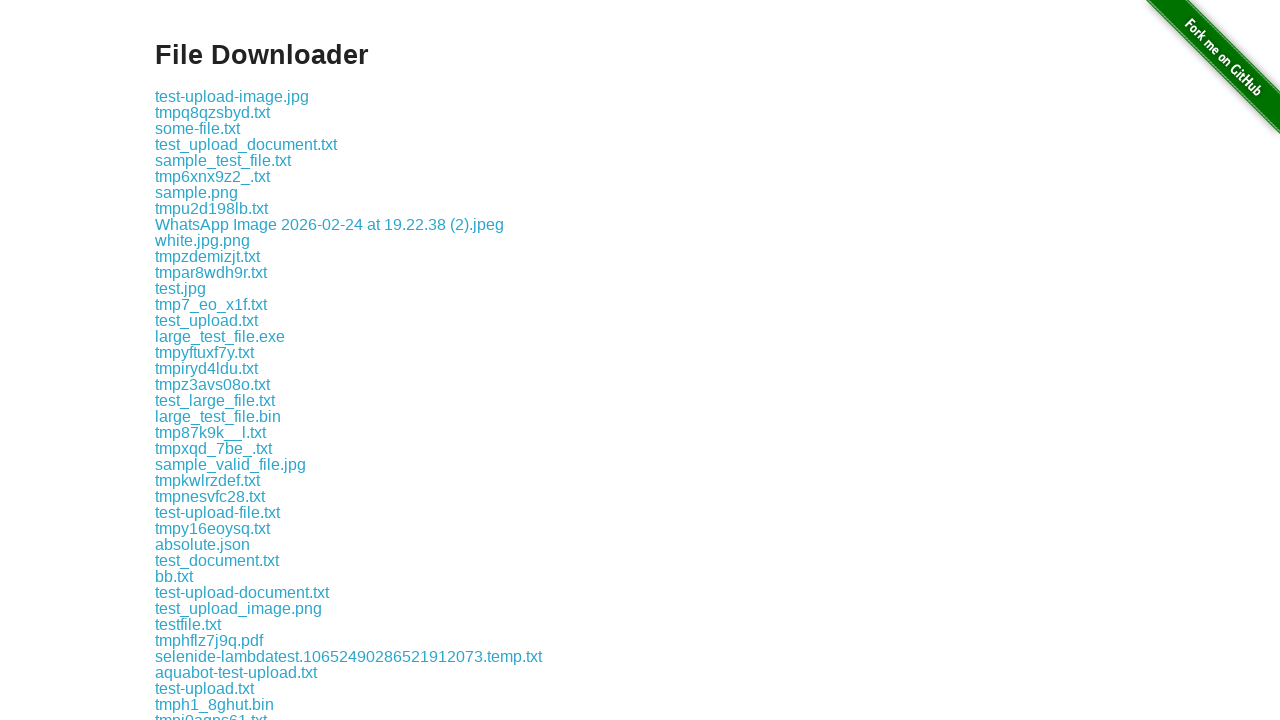

Waited for download link 'some-file.txt' to be visible
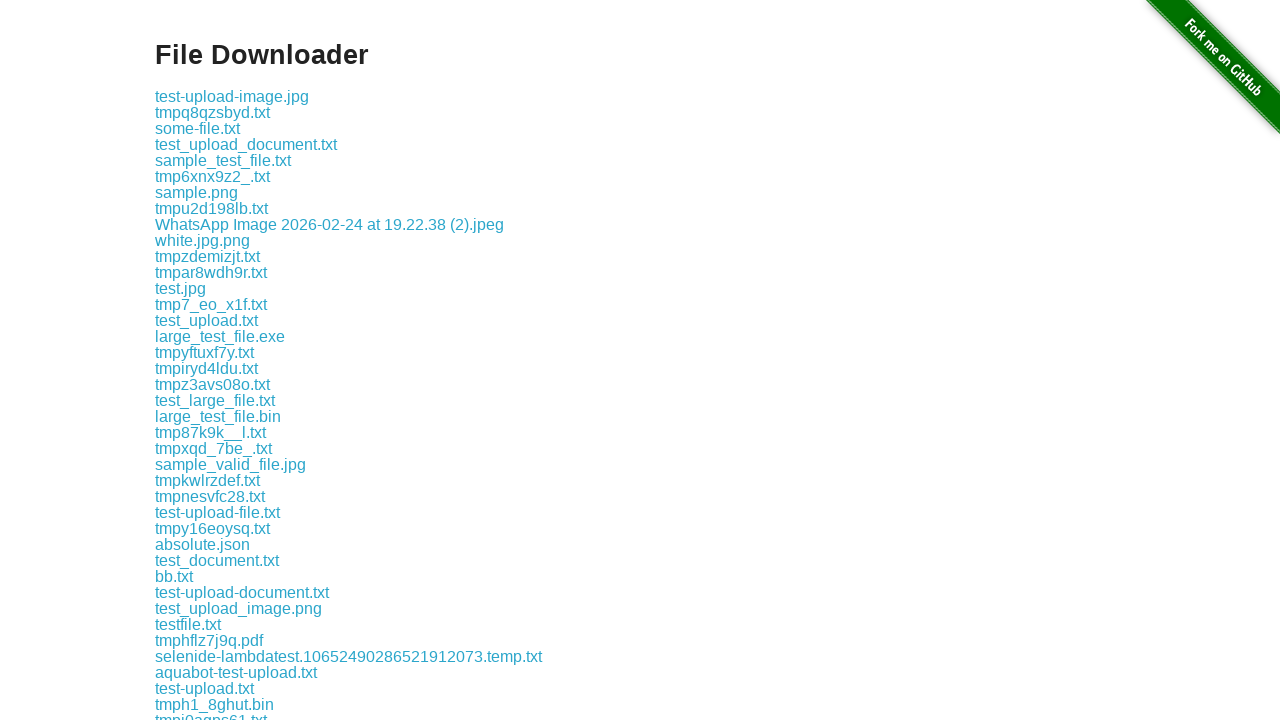

Clicked on download link 'some-file.txt' at (198, 128) on text=some-file.txt
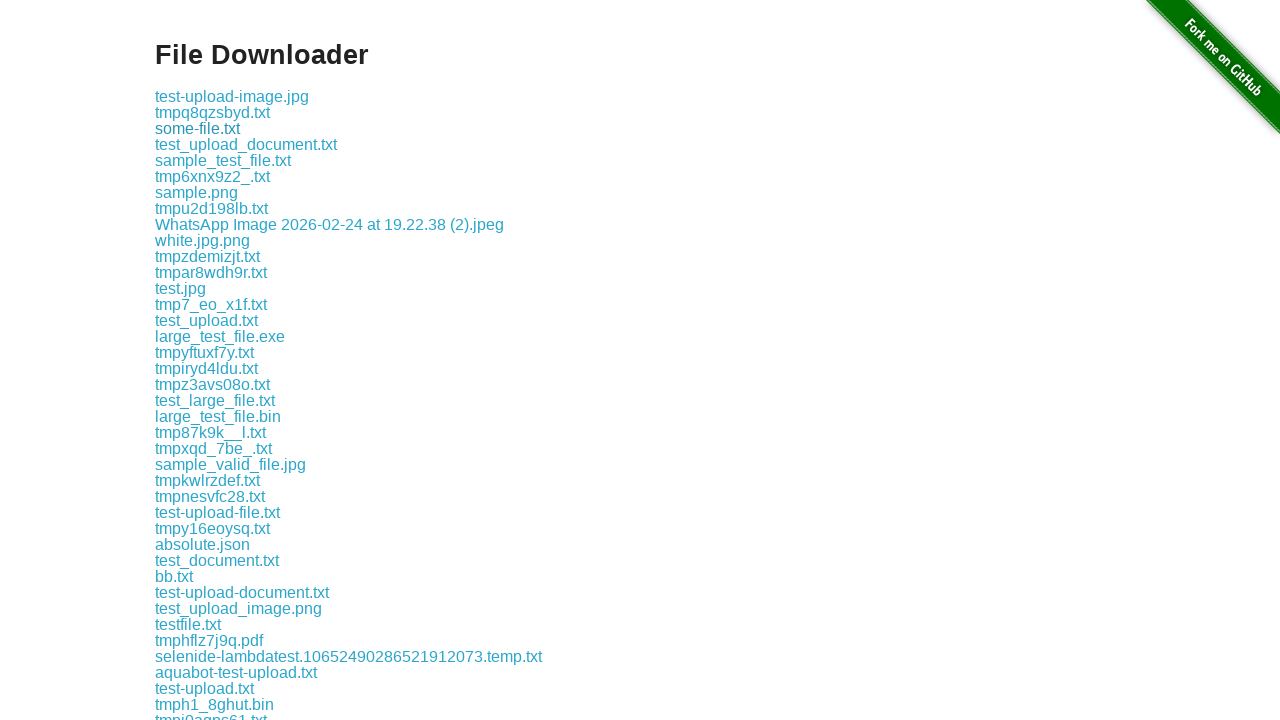

Waited 2 seconds for file download to initiate
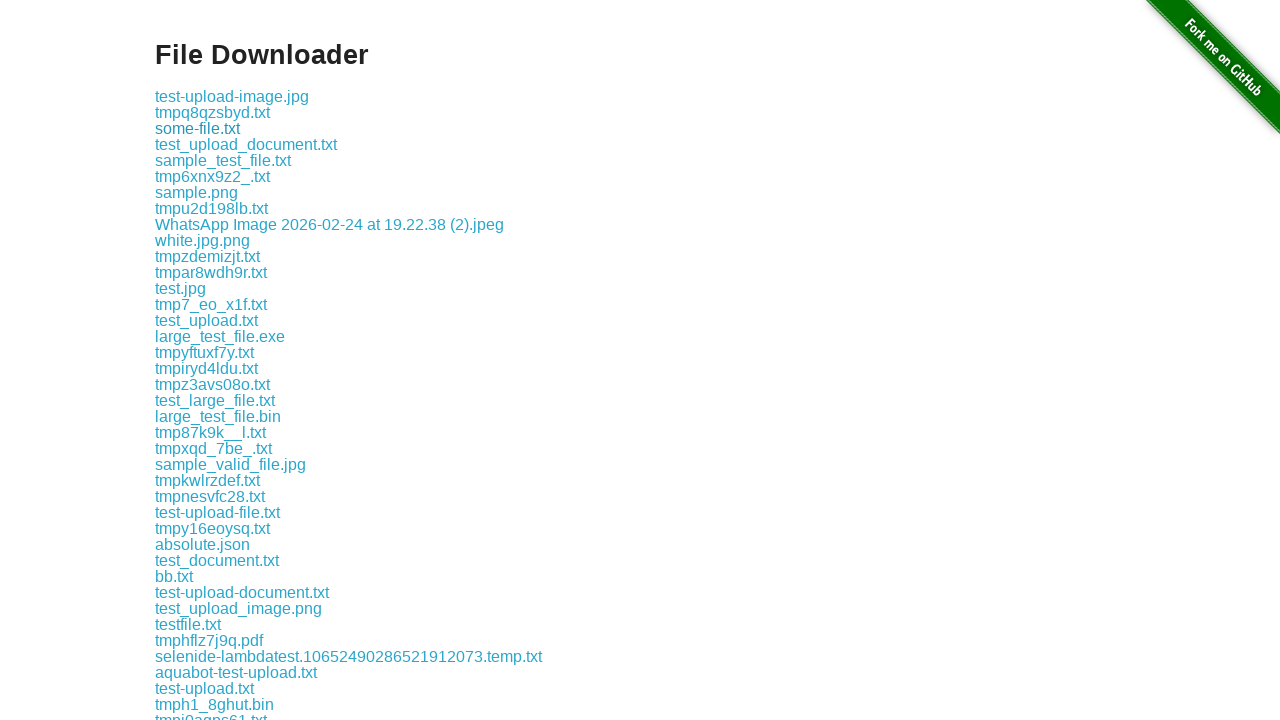

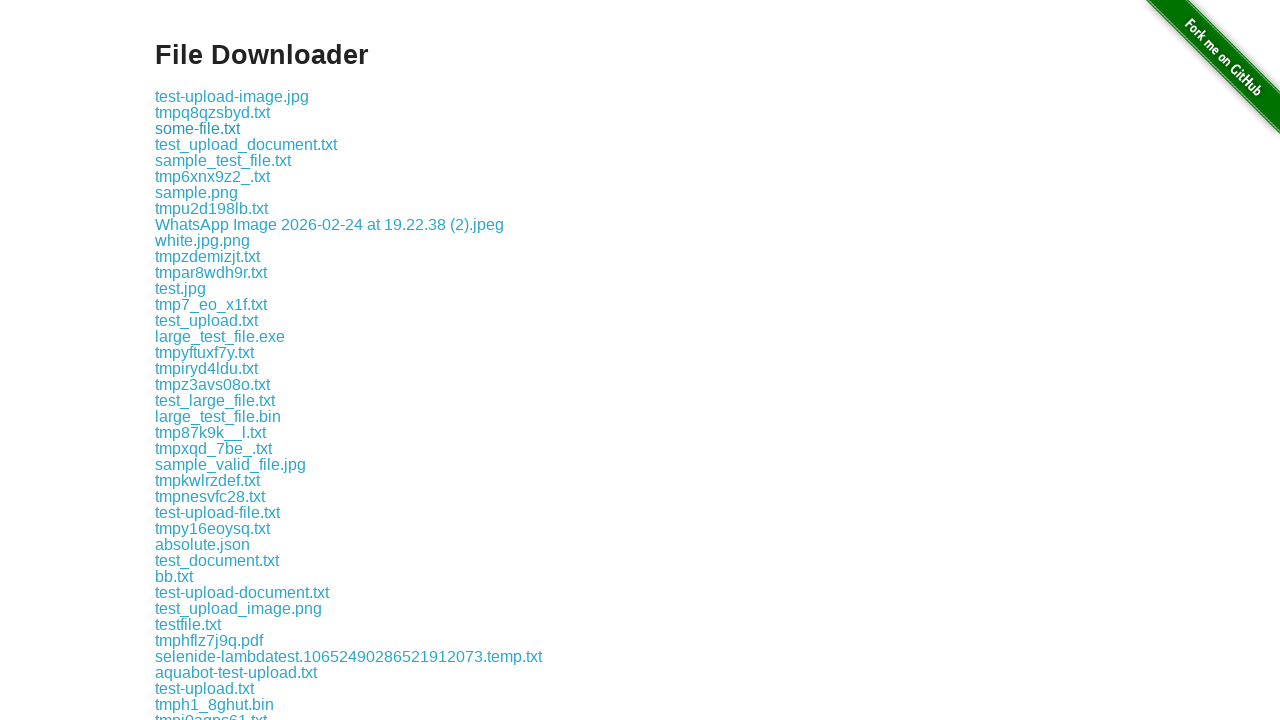